Tests browser navigation by visiting two different websites and then navigating back to the first one using the browser's back button

Starting URL: https://automationexercise.com/

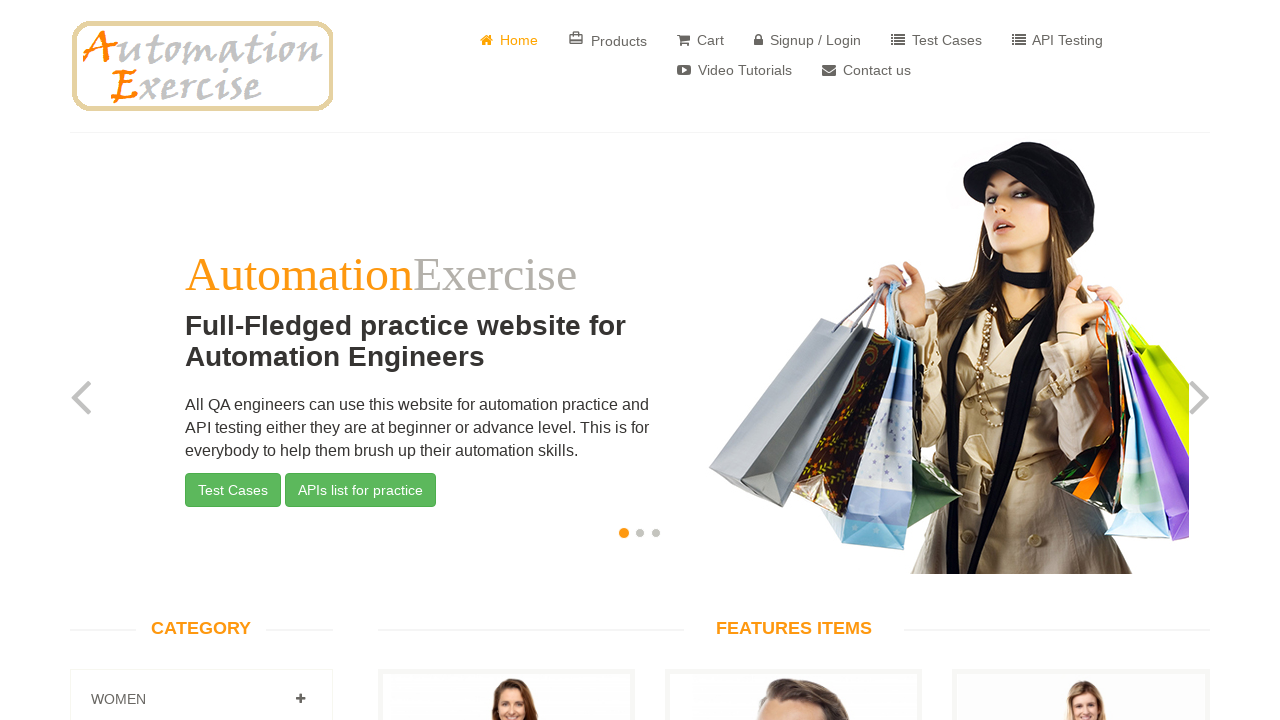

Navigated to starting URL https://automationexercise.com/
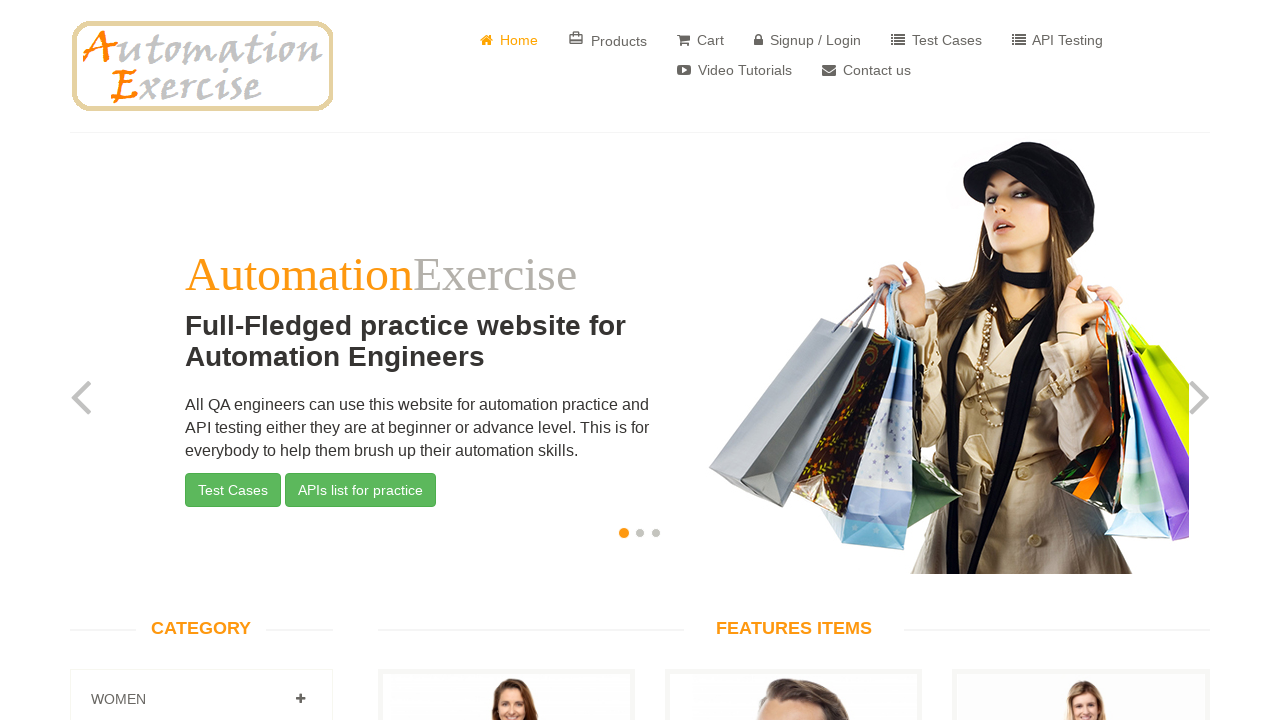

Navigated to second website https://parabank.parasoft.com/parabank/index.htm
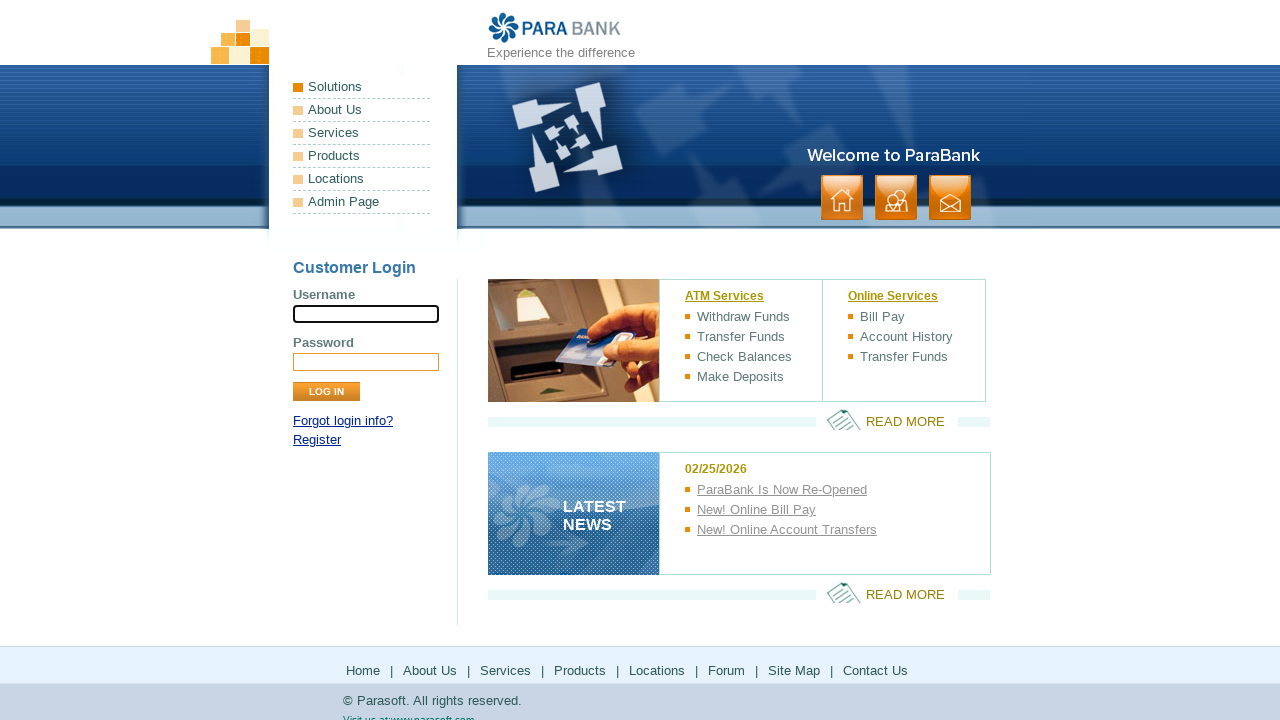

Navigated back to the first website using browser back button
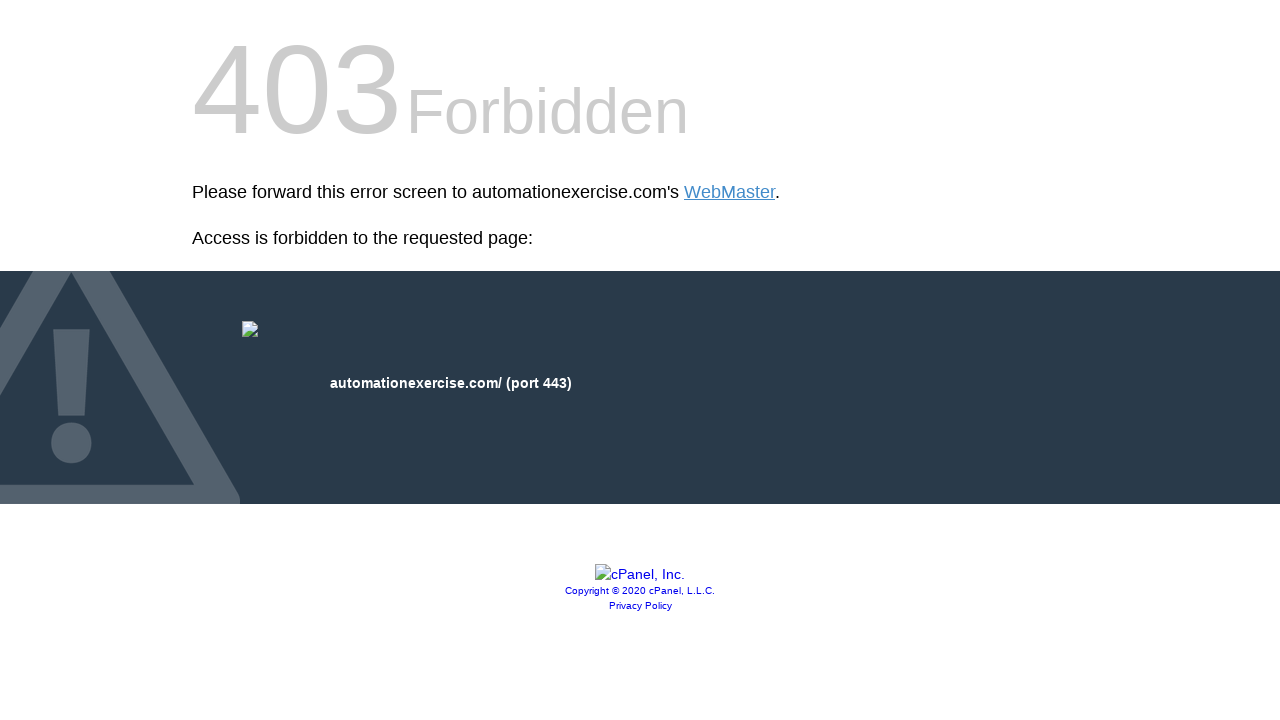

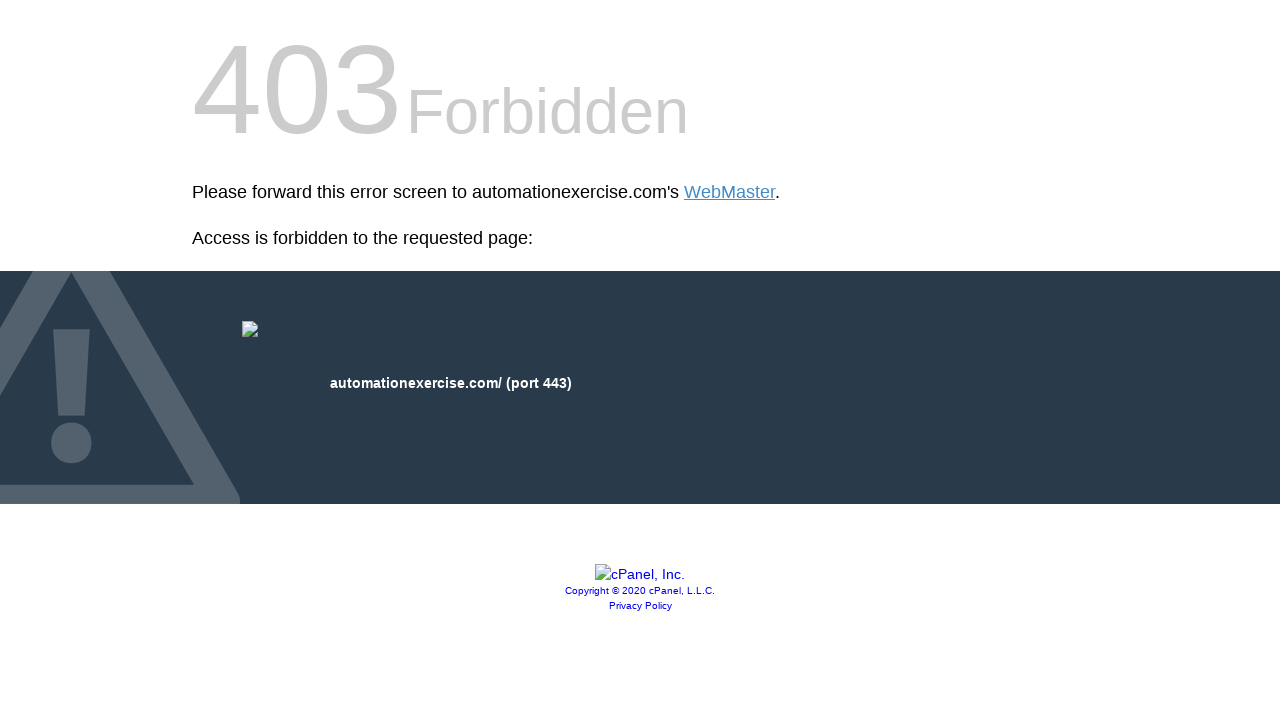